Tests drag and drop functionality on the jQuery UI demo page by dragging the draggable element and dropping it onto the droppable target element.

Starting URL: https://jqueryui.com/droppable/

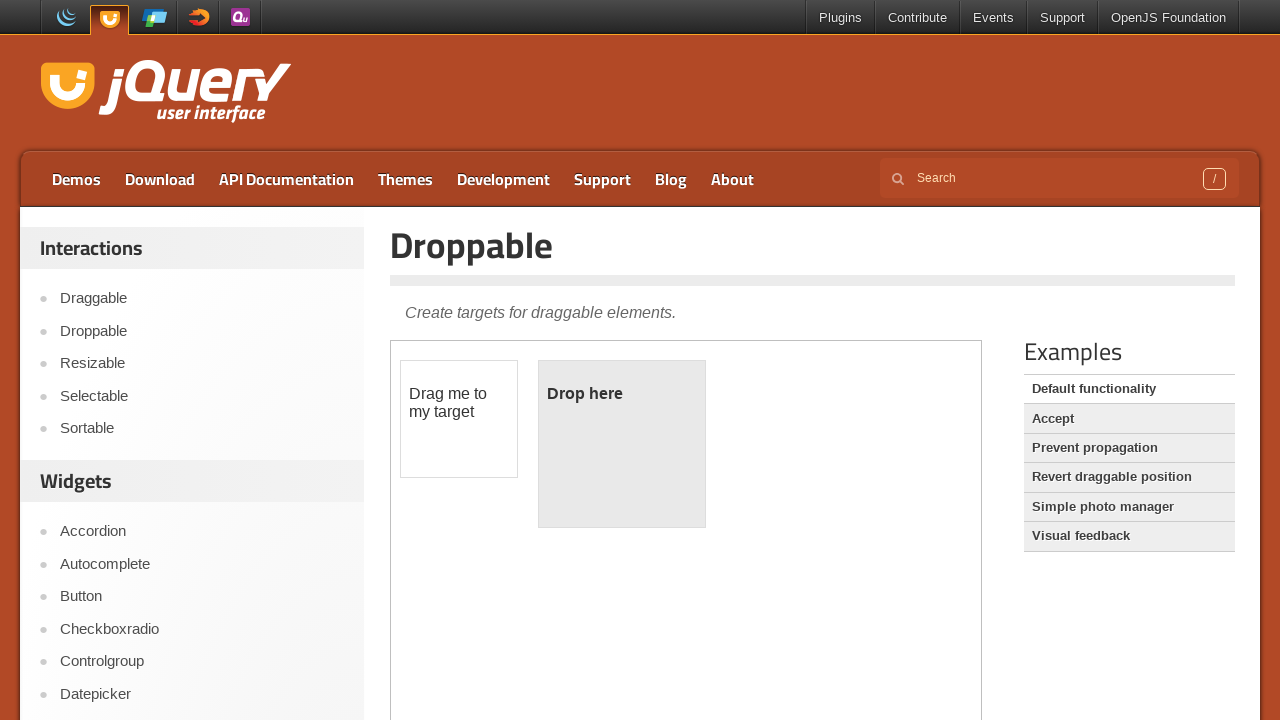

Located the demo iframe containing draggable and droppable elements
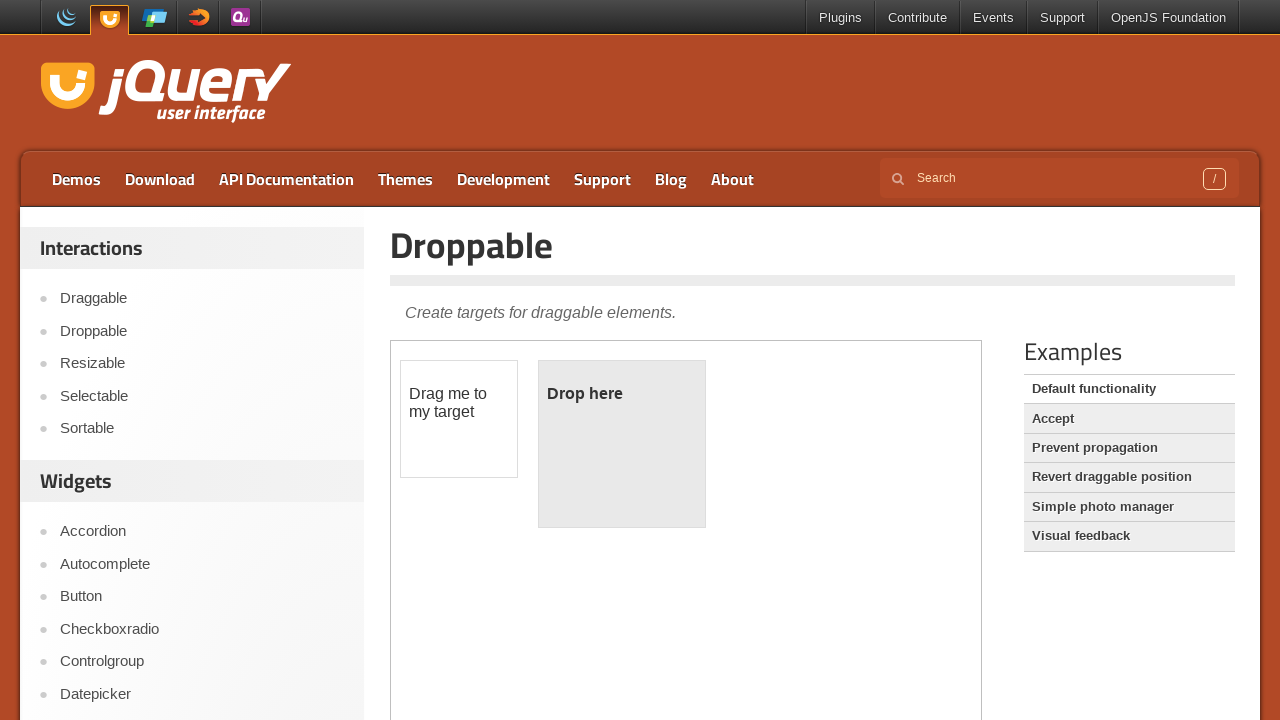

Located the draggable element with id 'draggable'
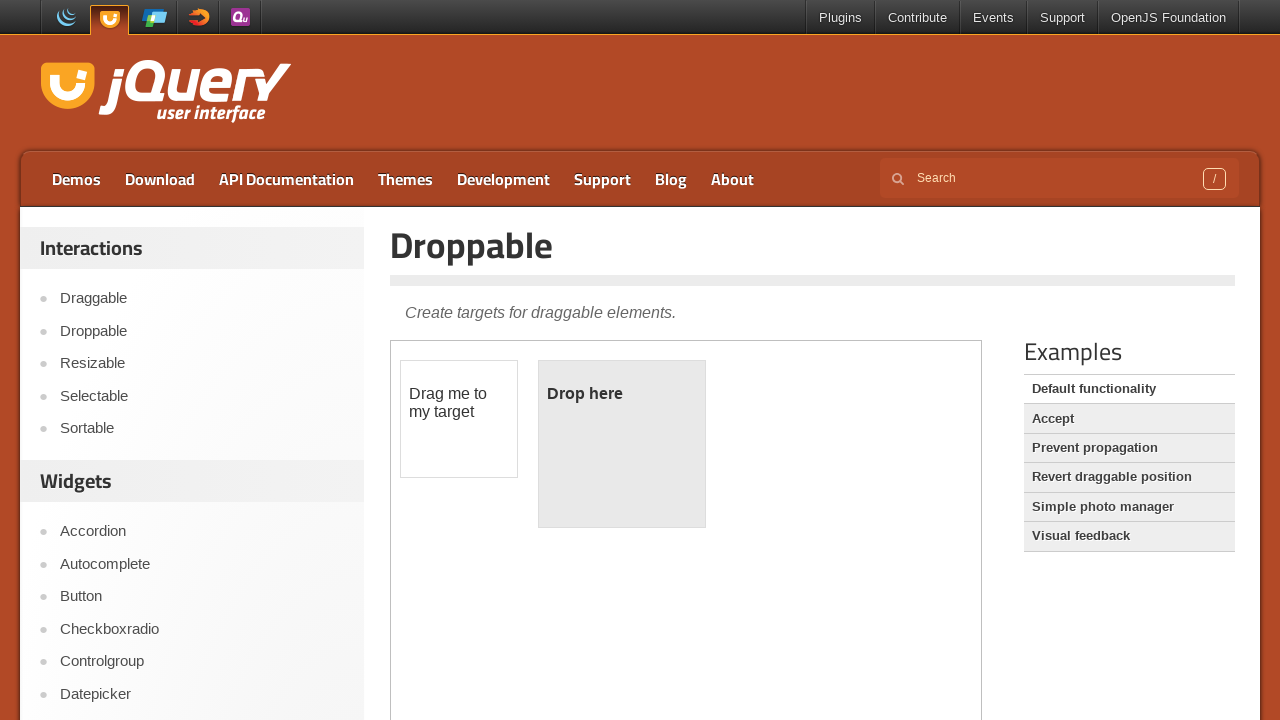

Located the droppable target element with id 'droppable'
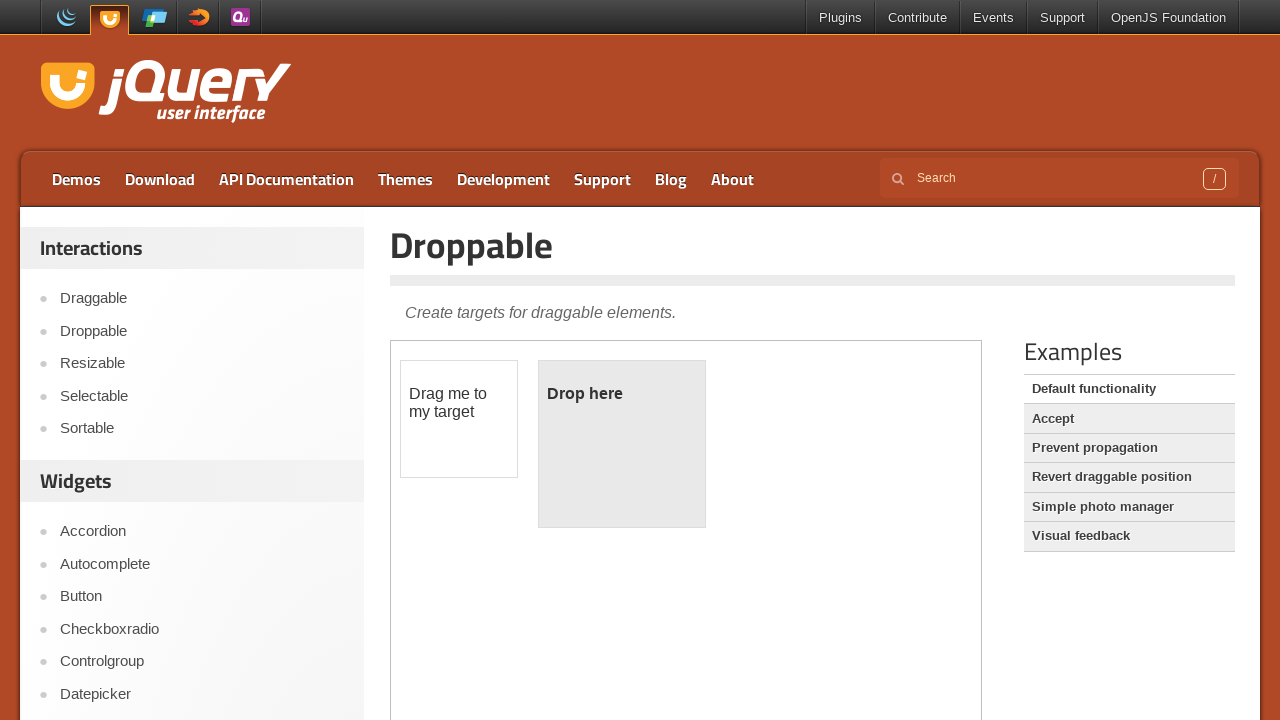

Dragged the draggable element onto the droppable target at (622, 444)
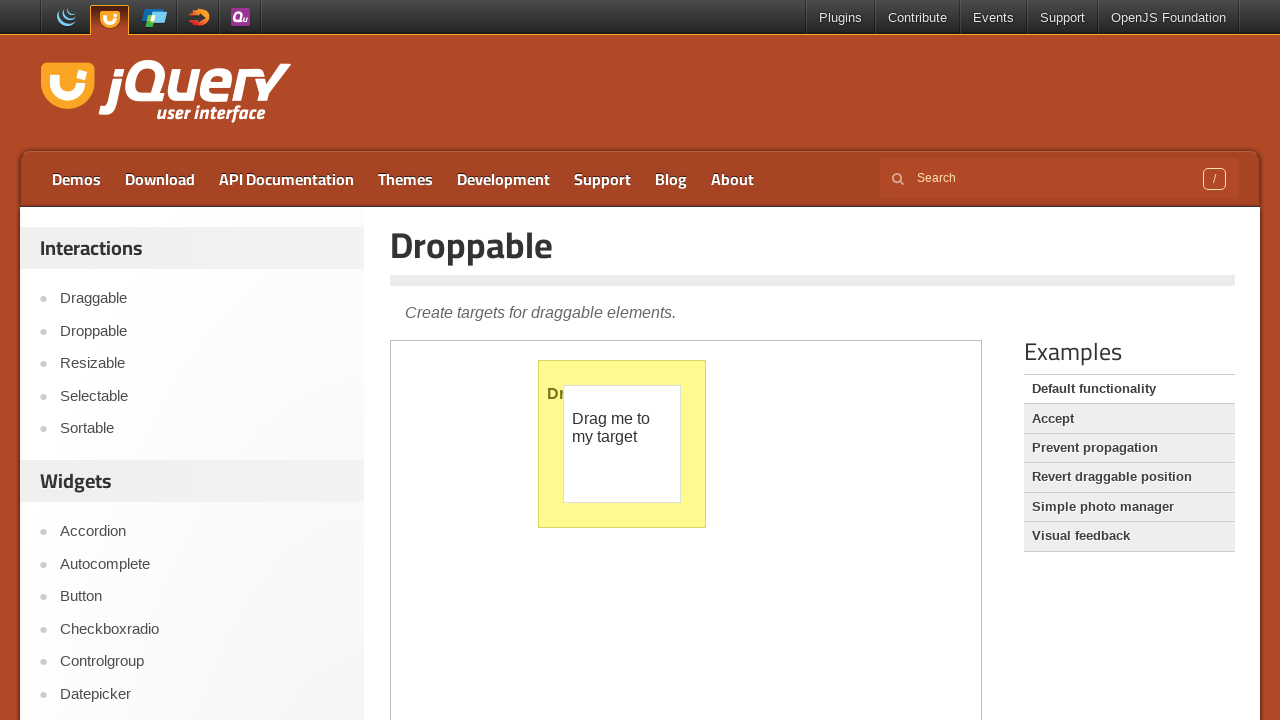

Verified that the drop was successful - droppable element now displays 'Dropped!' text
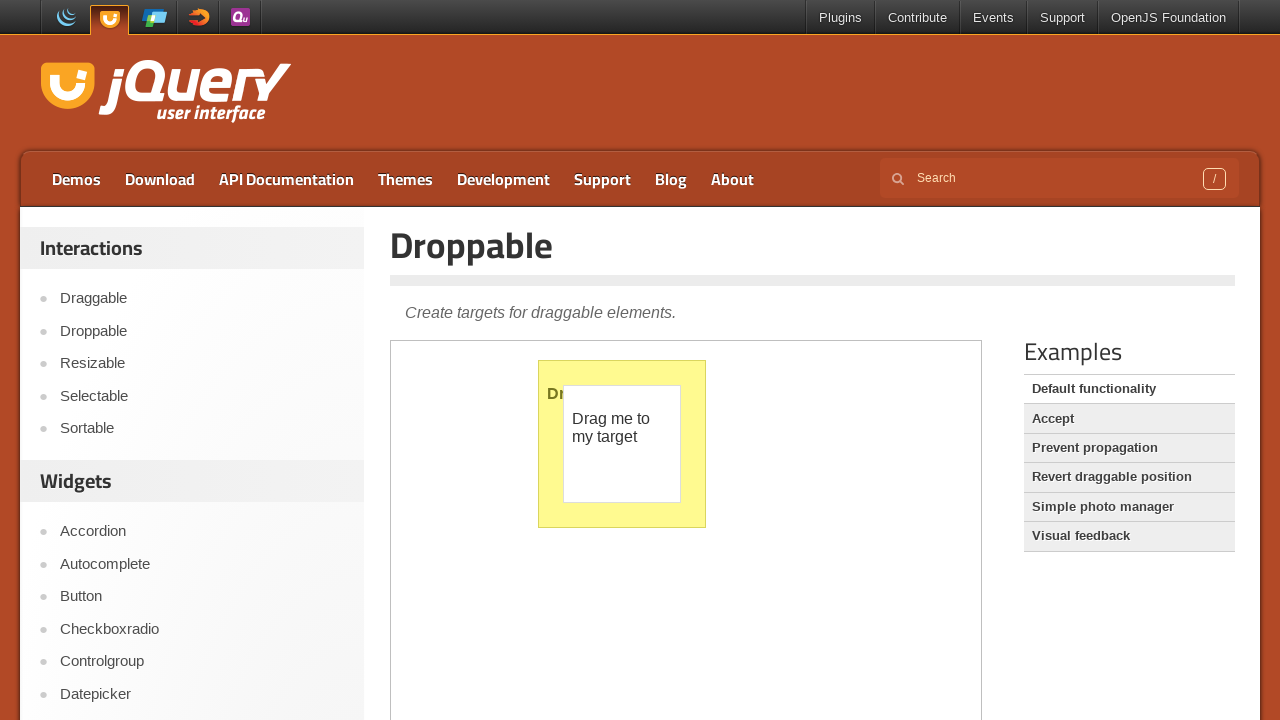

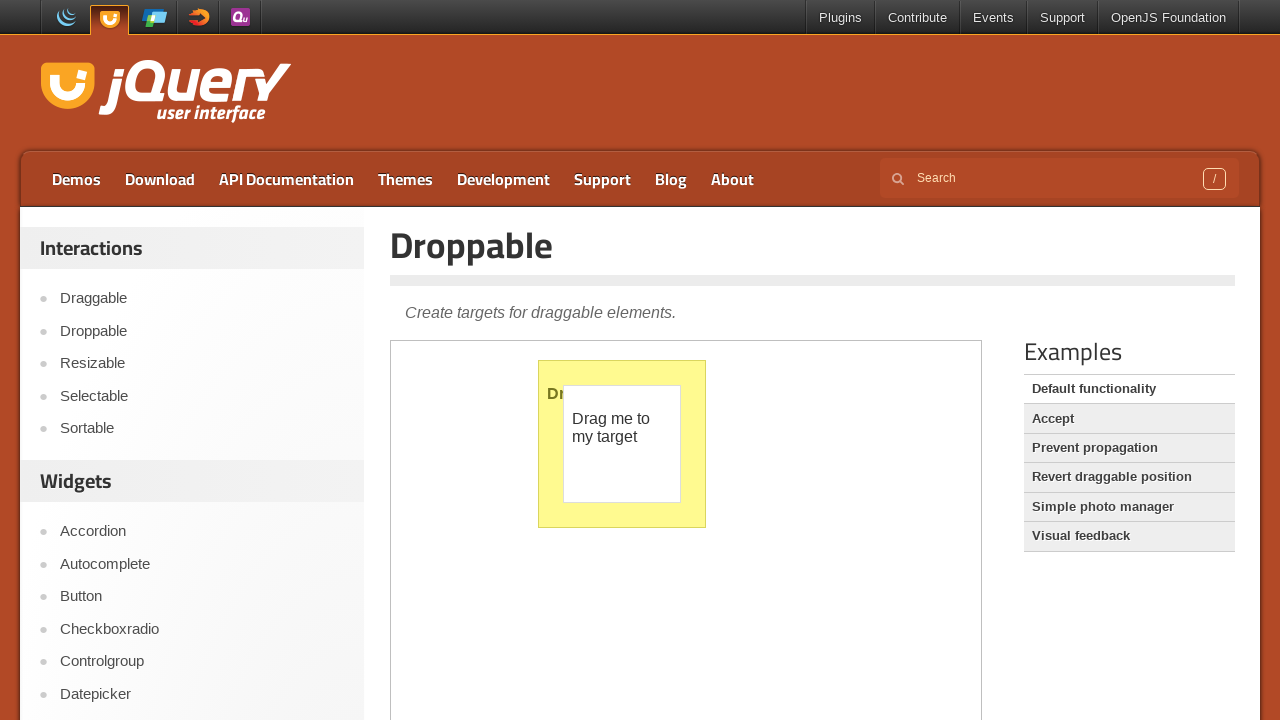